Navigates through a paginated table by clicking the "next" button multiple times to view all pages of data in the table.

Starting URL: https://rpachallengeocr.azurewebsites.net/

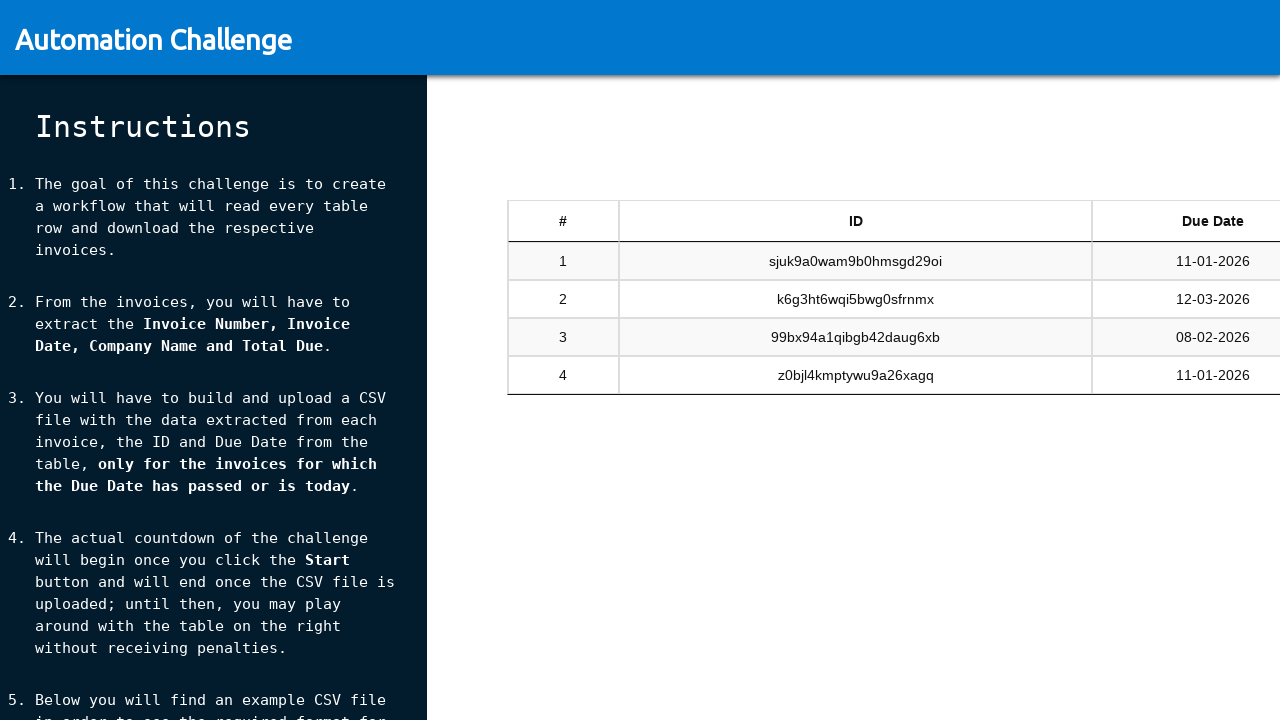

Table element #tableSandbox became visible
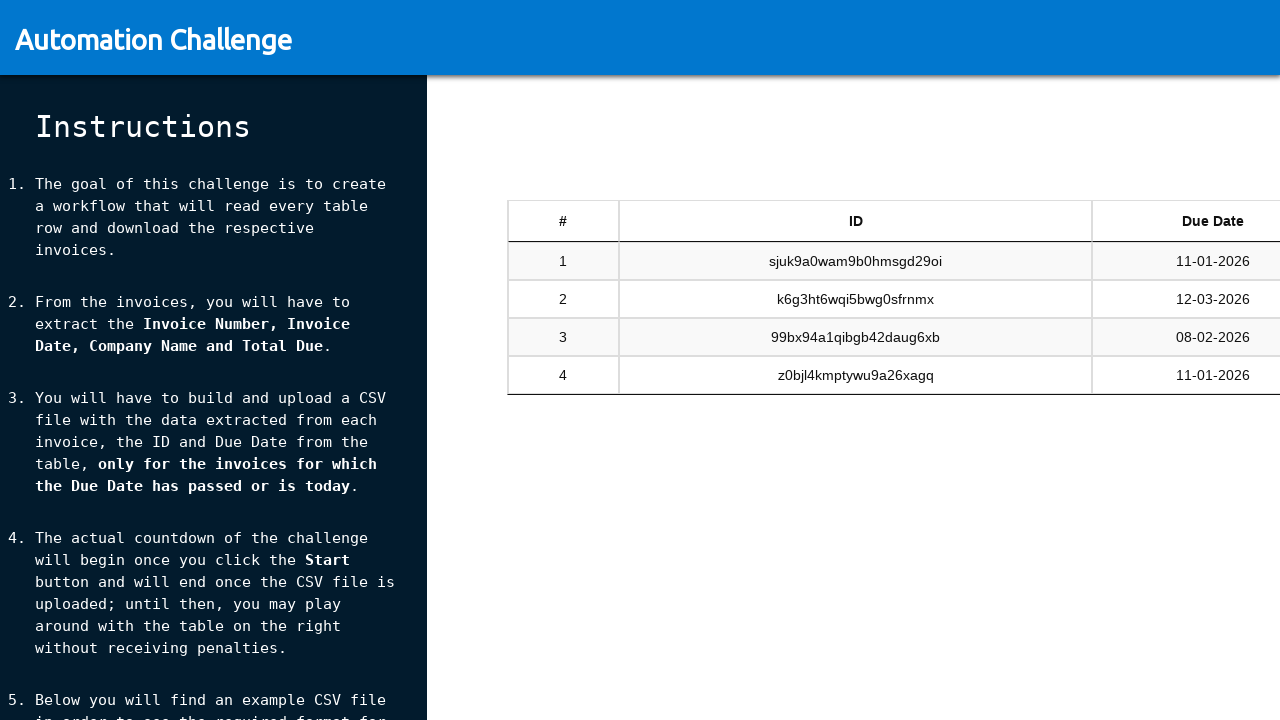

Table rows loaded on page
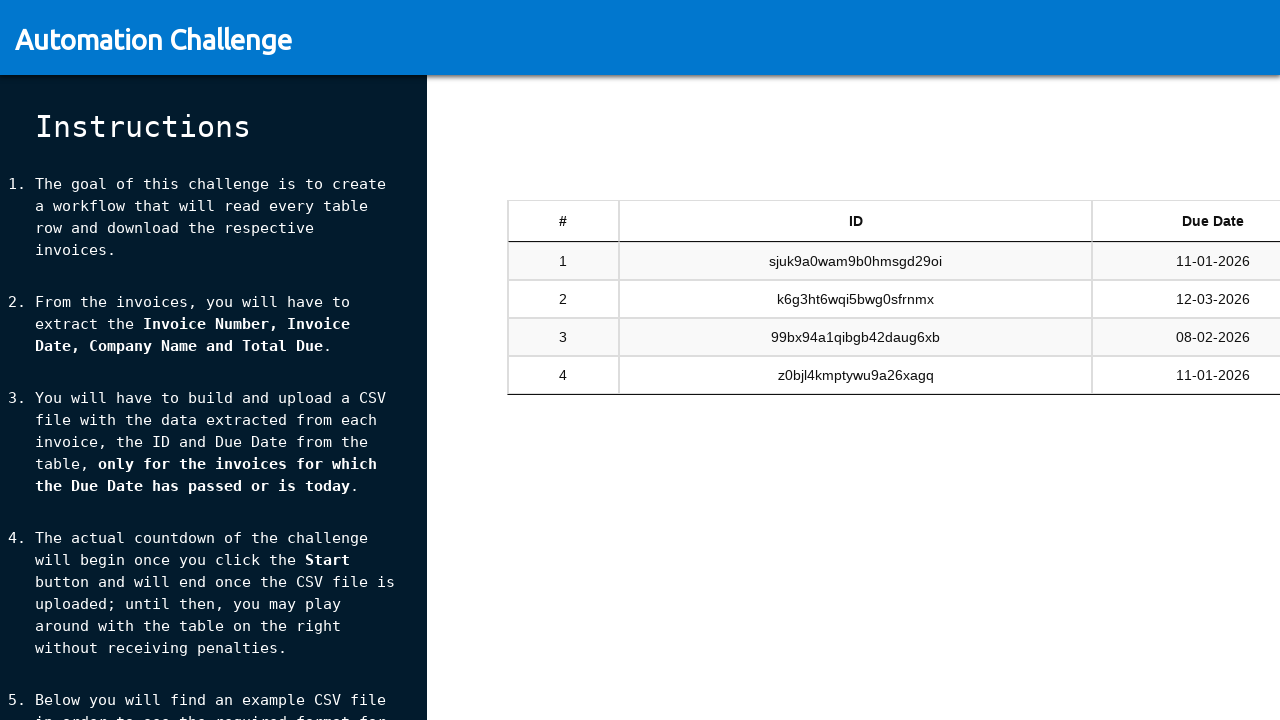

Clicked next button to navigate to next page at (1185, 446) on #tableSandbox_next
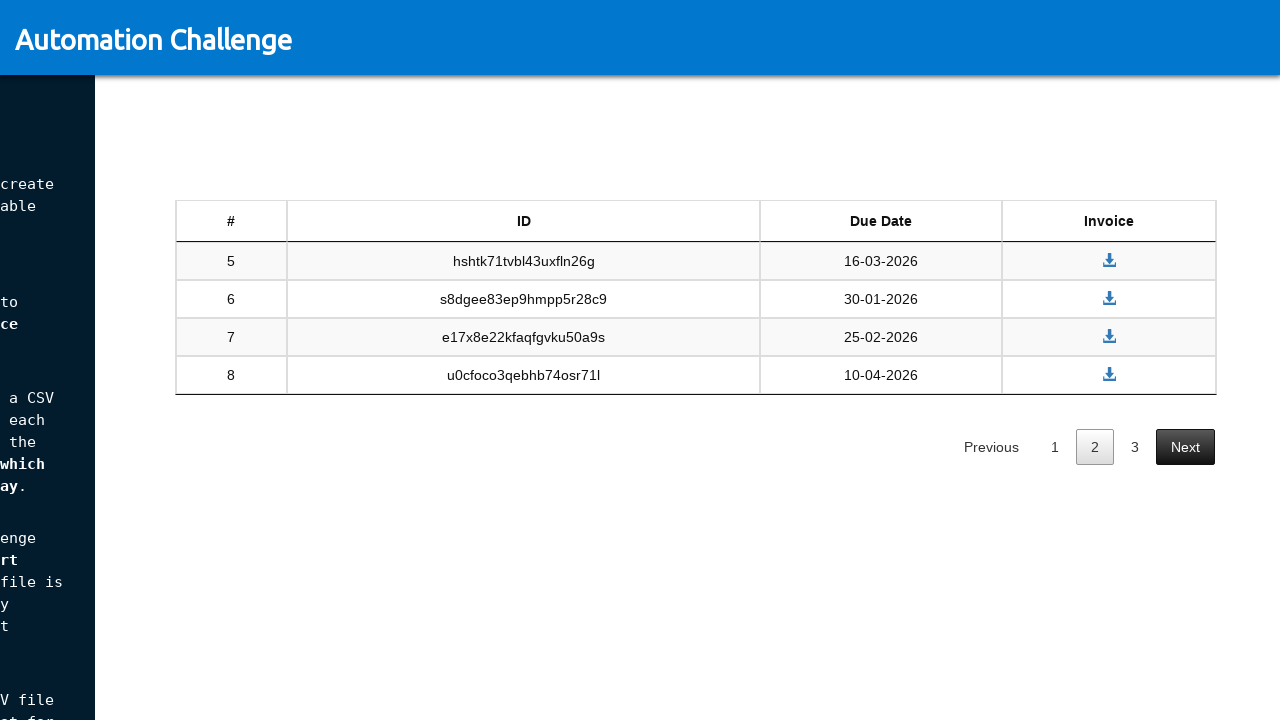

Waited for page transition to complete
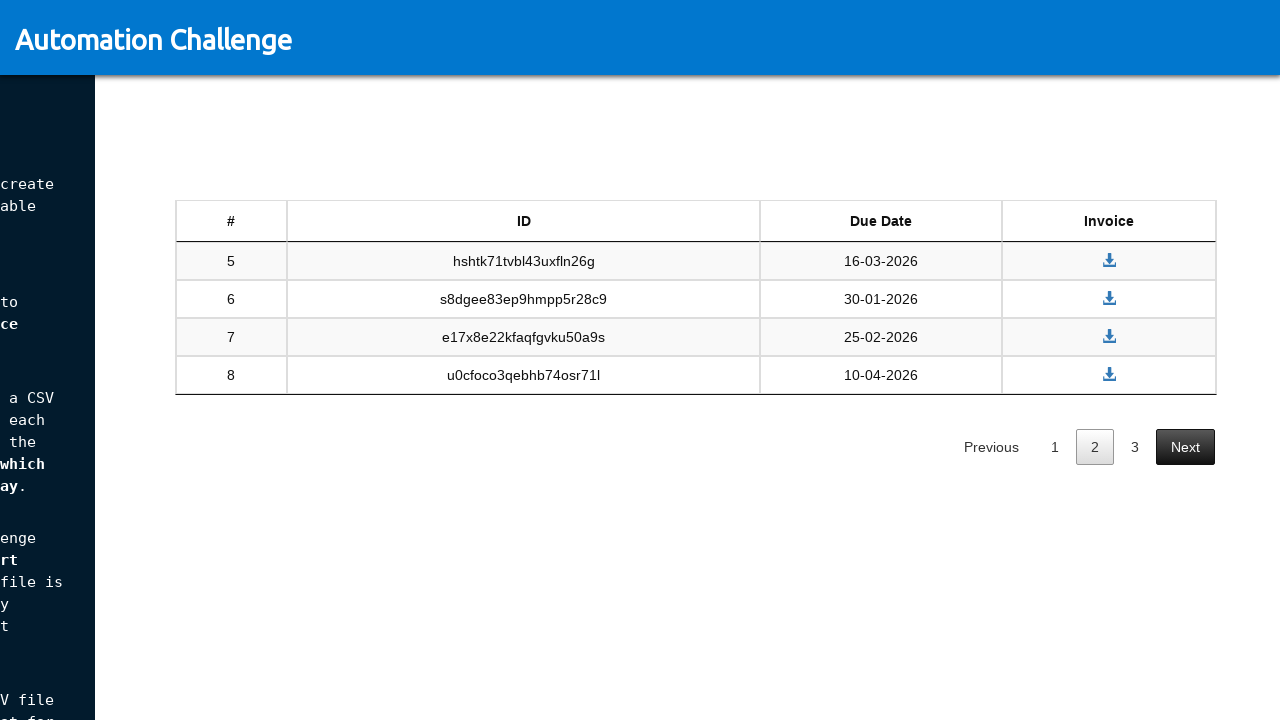

Table rows loaded on page
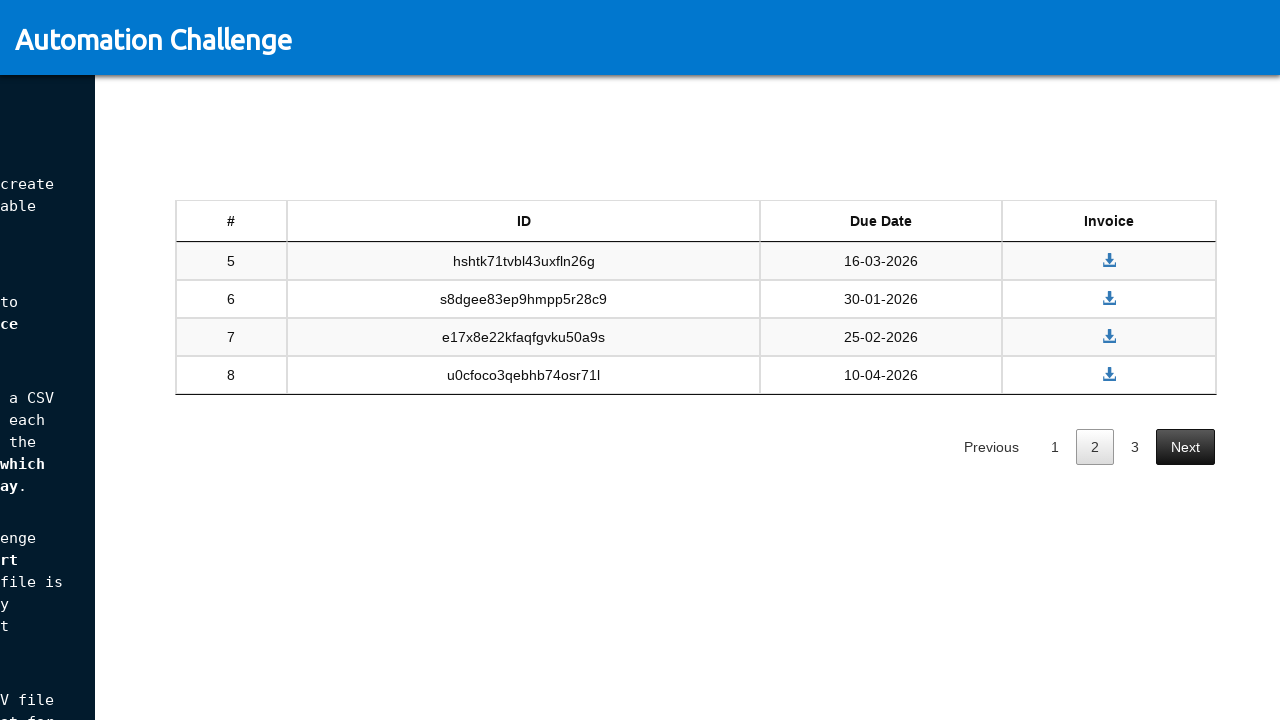

Clicked next button to navigate to next page at (1185, 446) on #tableSandbox_next
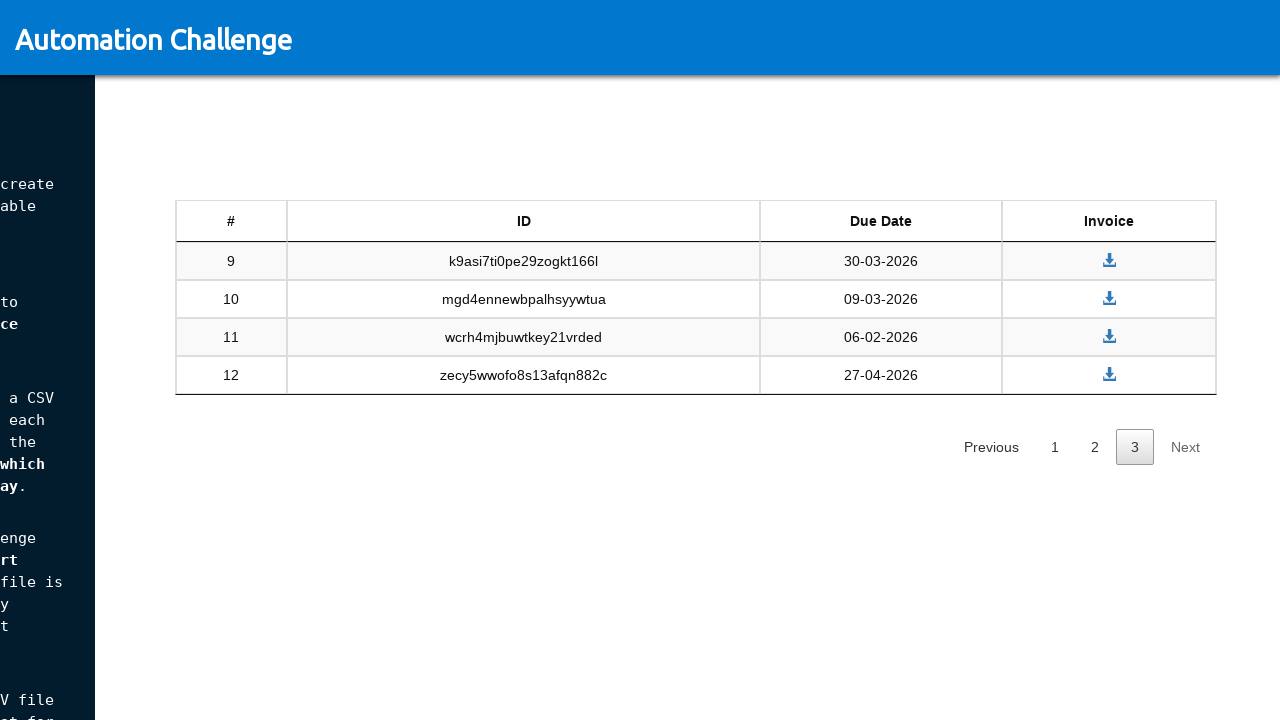

Waited for page transition to complete
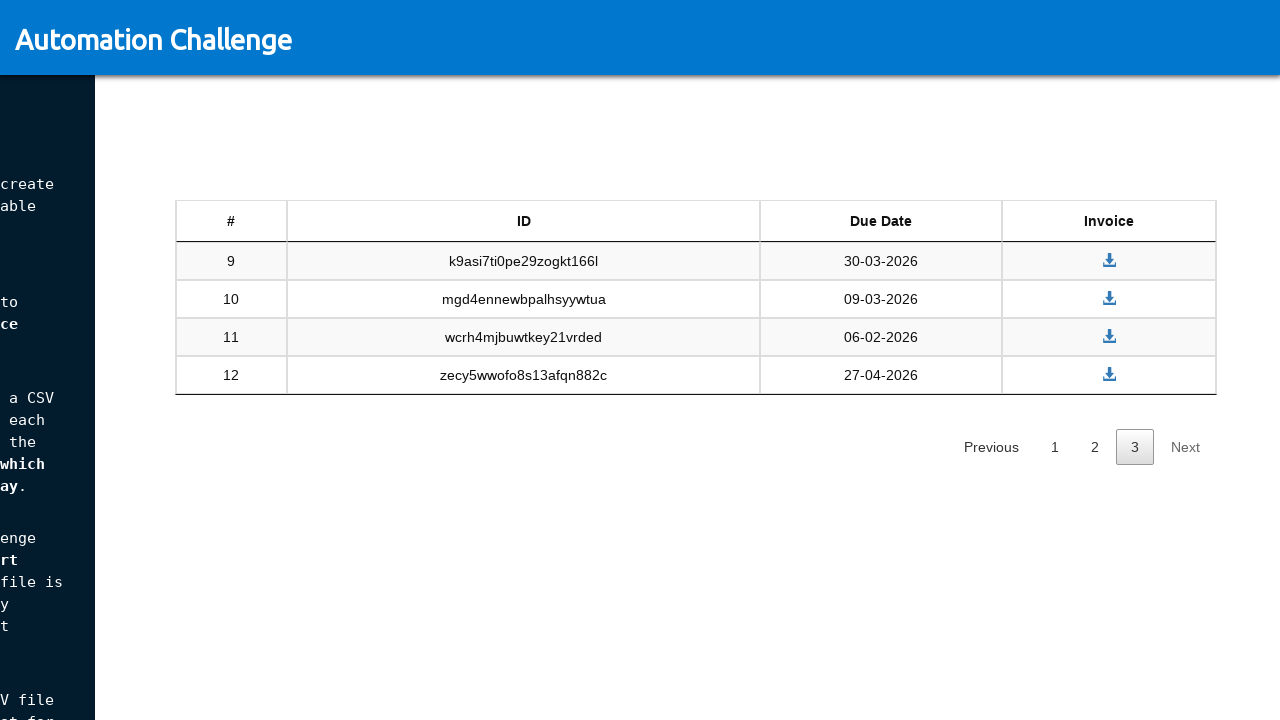

Table rows loaded on page
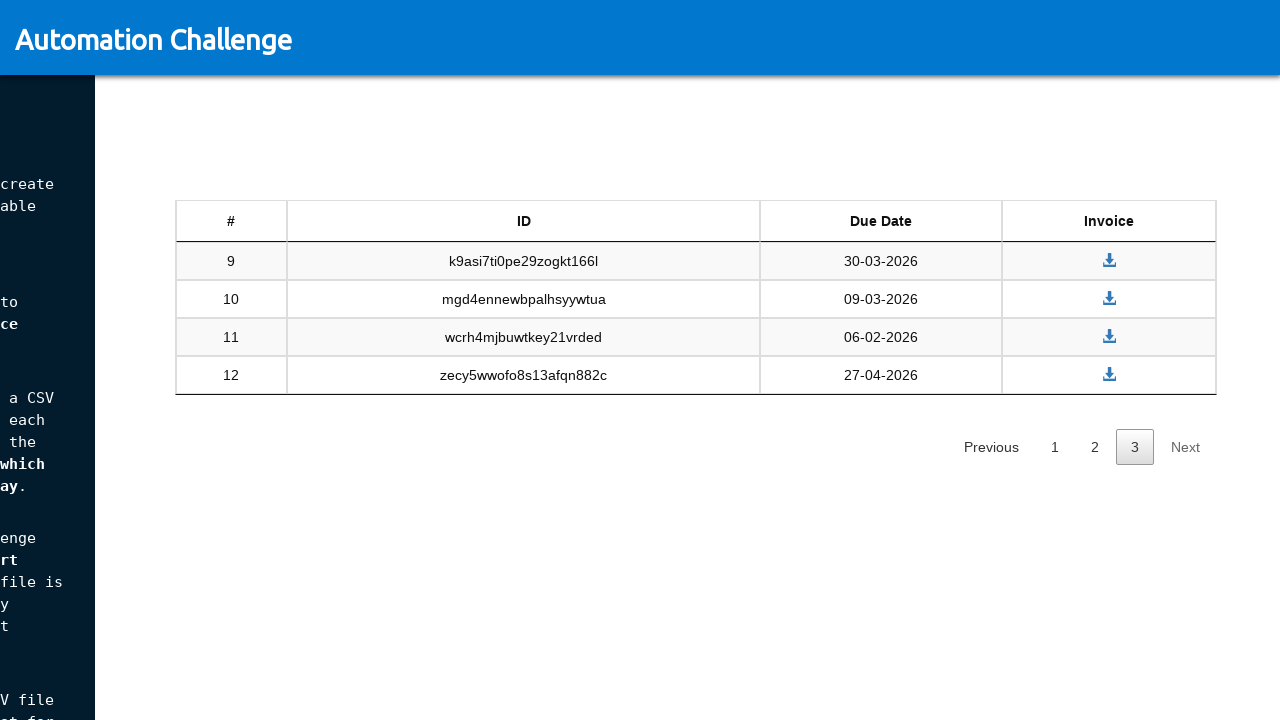

Clicked next button to navigate to next page at (1185, 446) on #tableSandbox_next
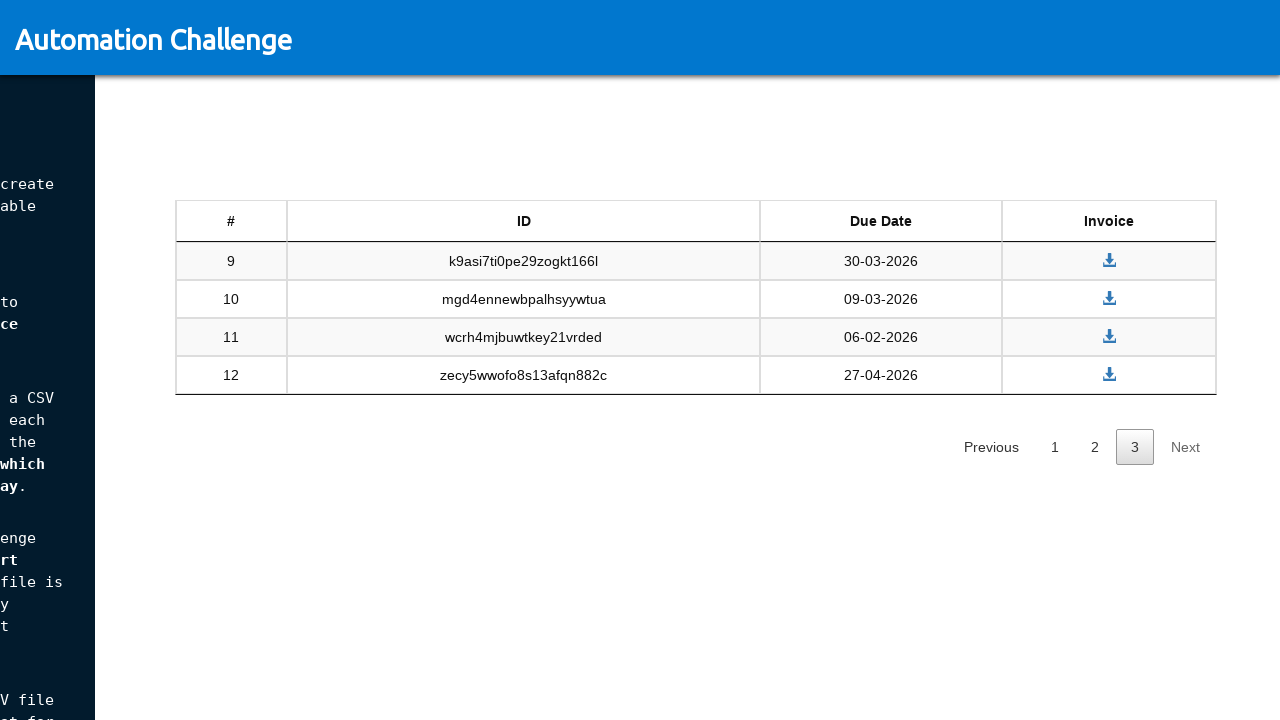

Waited for page transition to complete
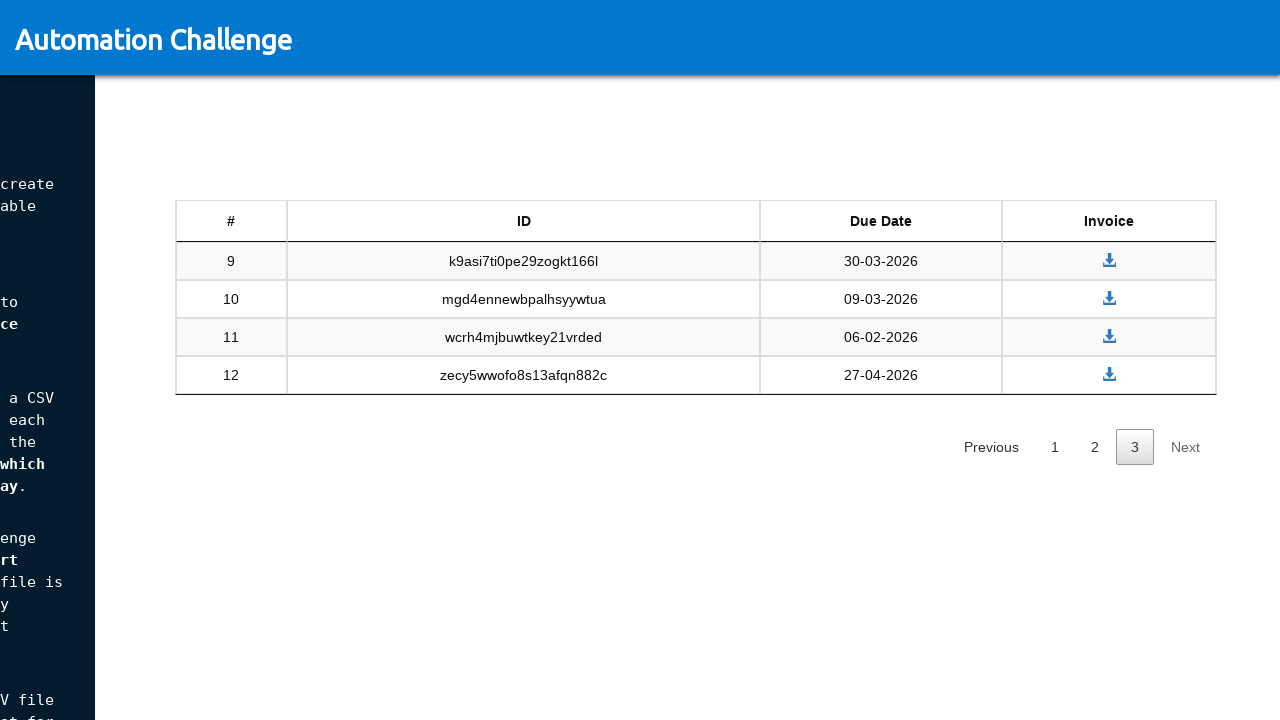

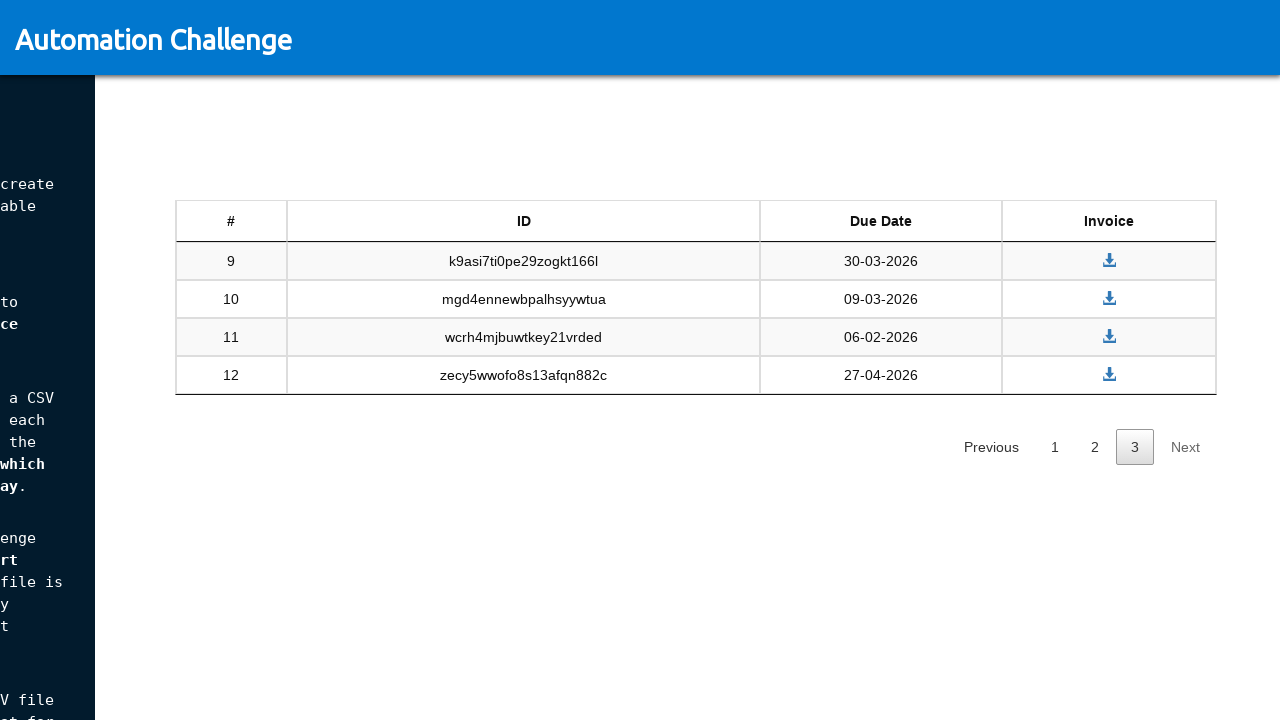